Tests jQuery UI slider functionality by dragging the slider handle to a new position

Starting URL: https://jqueryui.com/resources/demos/slider/default.html

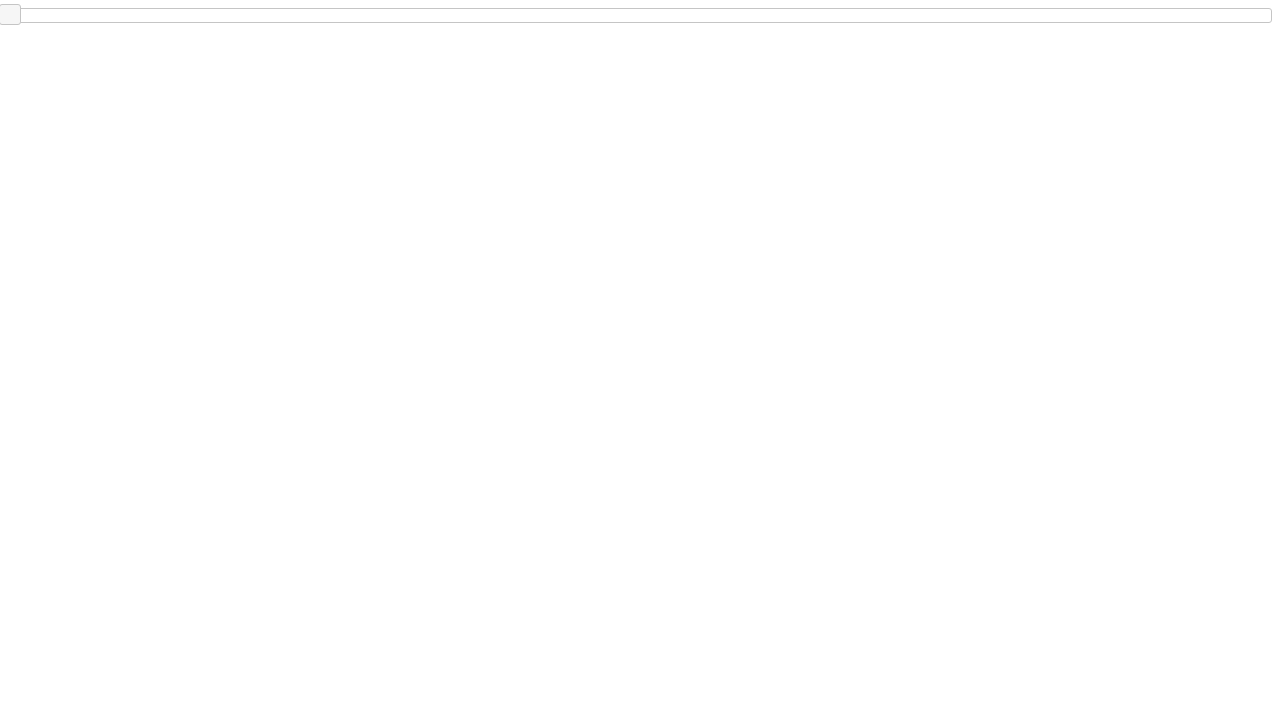

Located the jQuery UI slider element
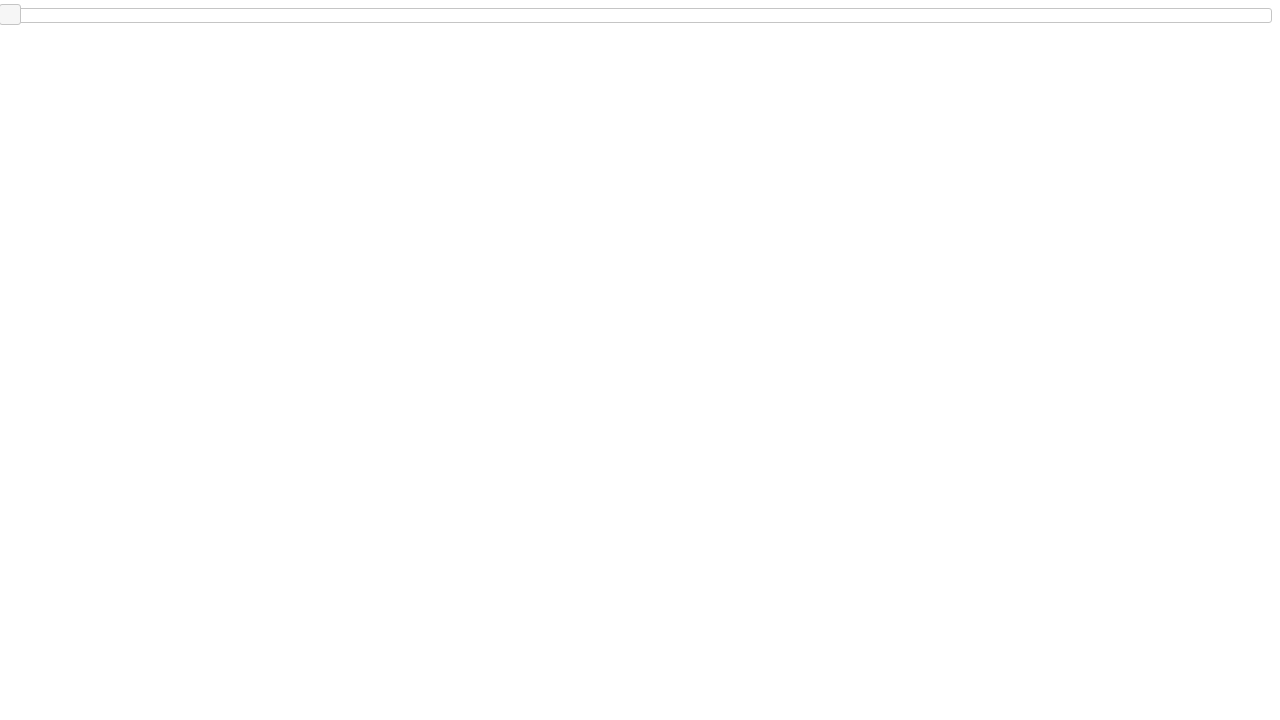

Located the slider handle element
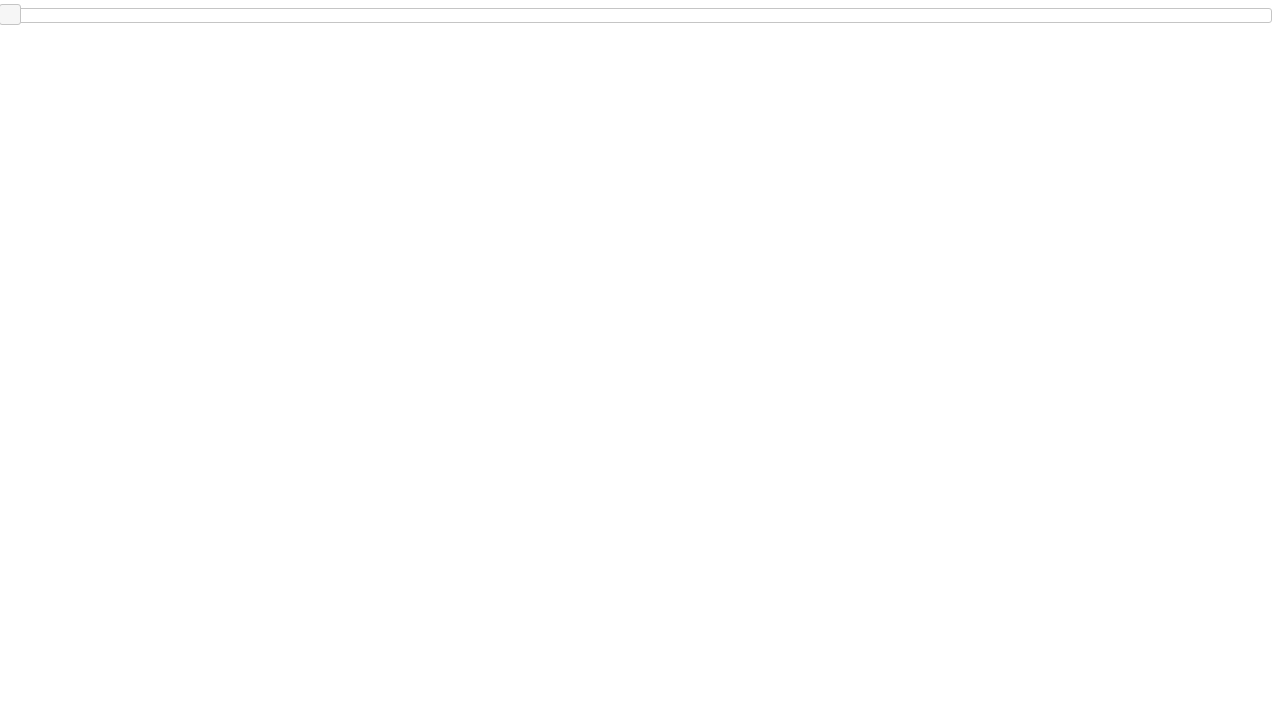

Dragged the slider handle 90 pixels to the right at (90, 5)
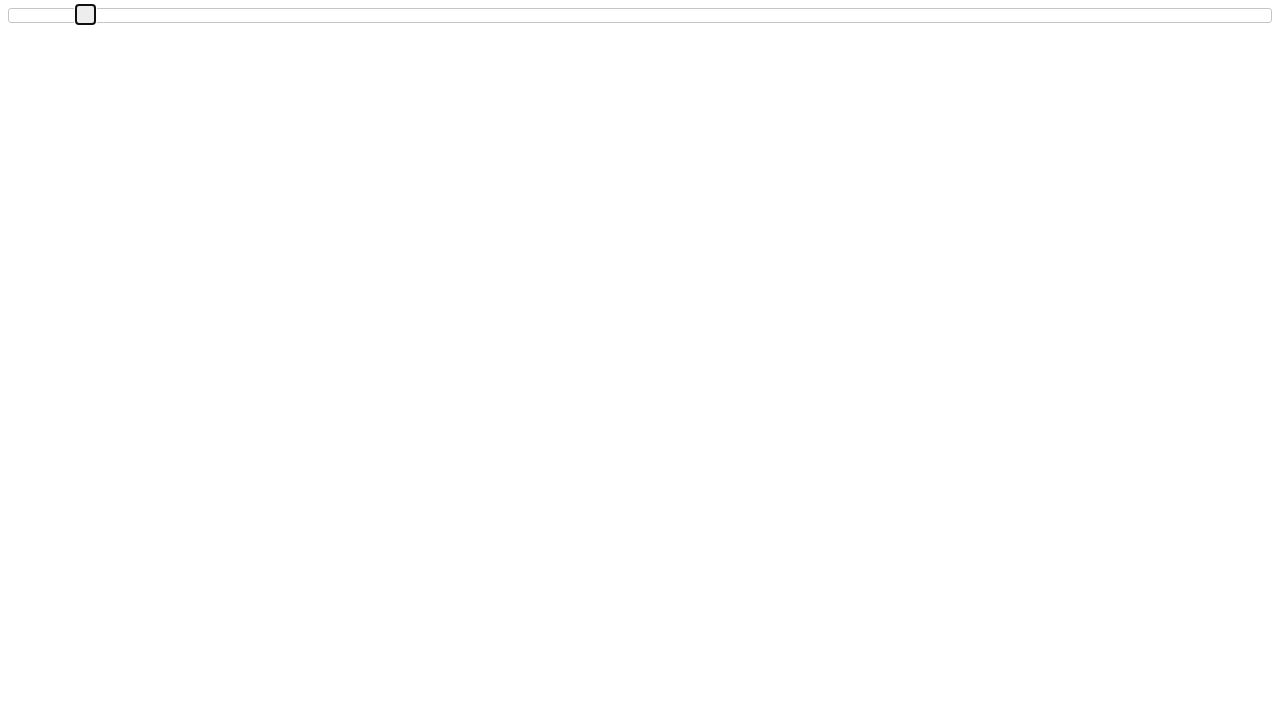

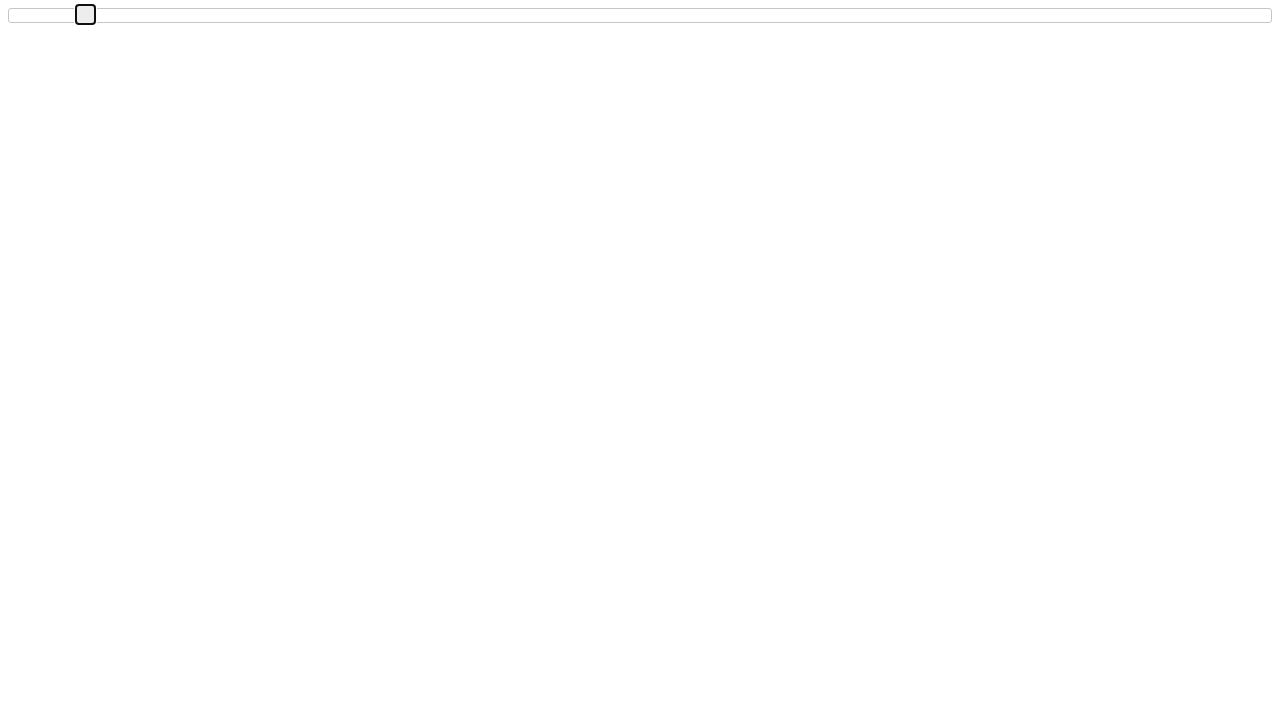